Checks if the footer element is present and visible on the page

Starting URL: https://www.demoblaze.com/

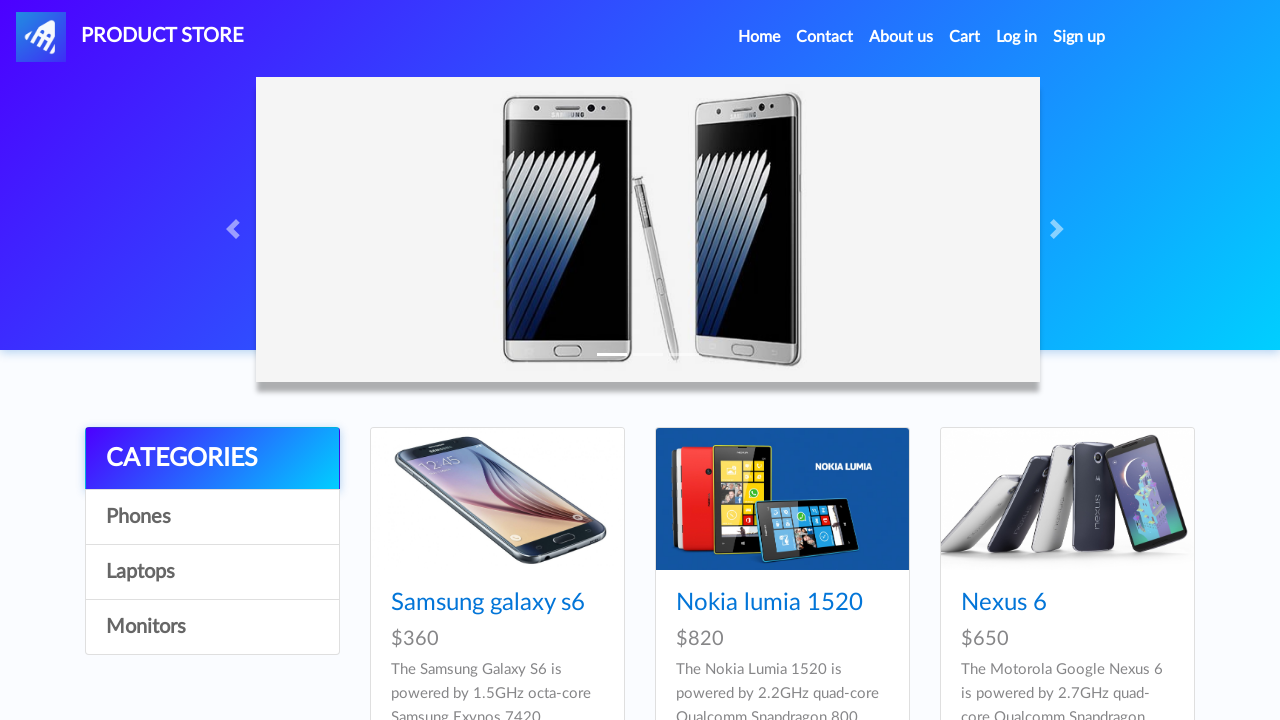

Footer element loaded and is present on the page
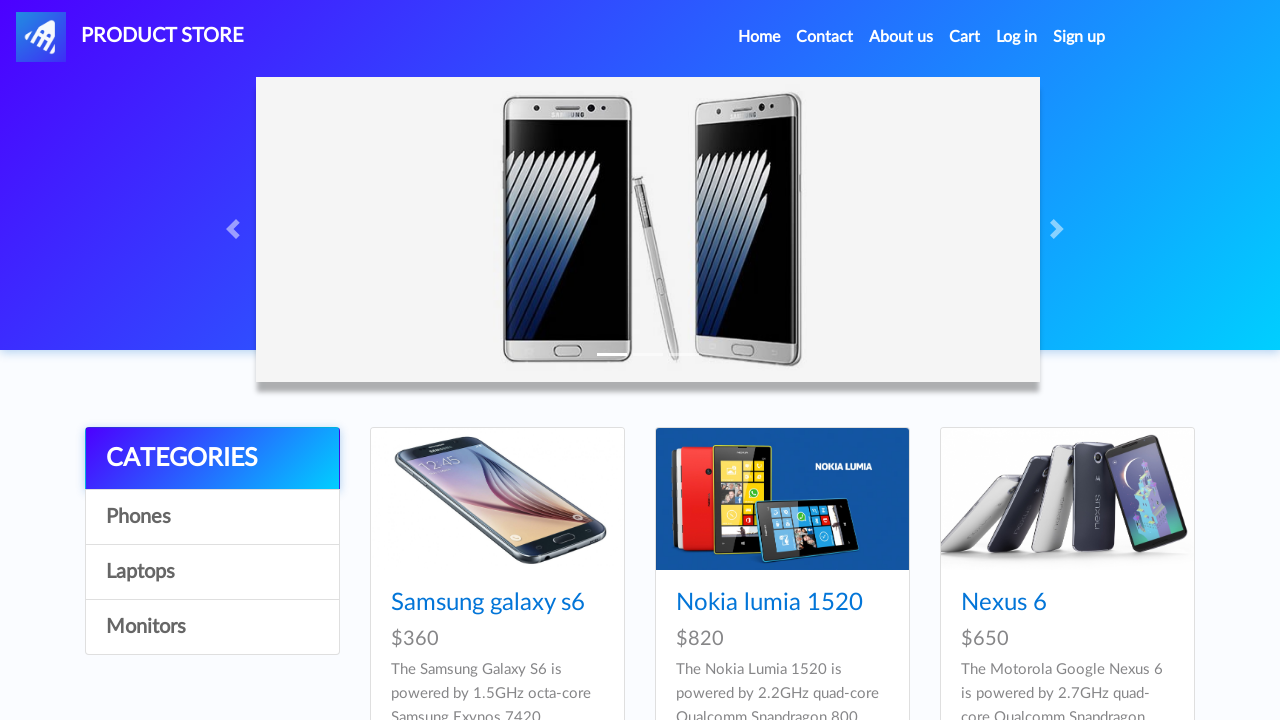

Verified footer element is visible
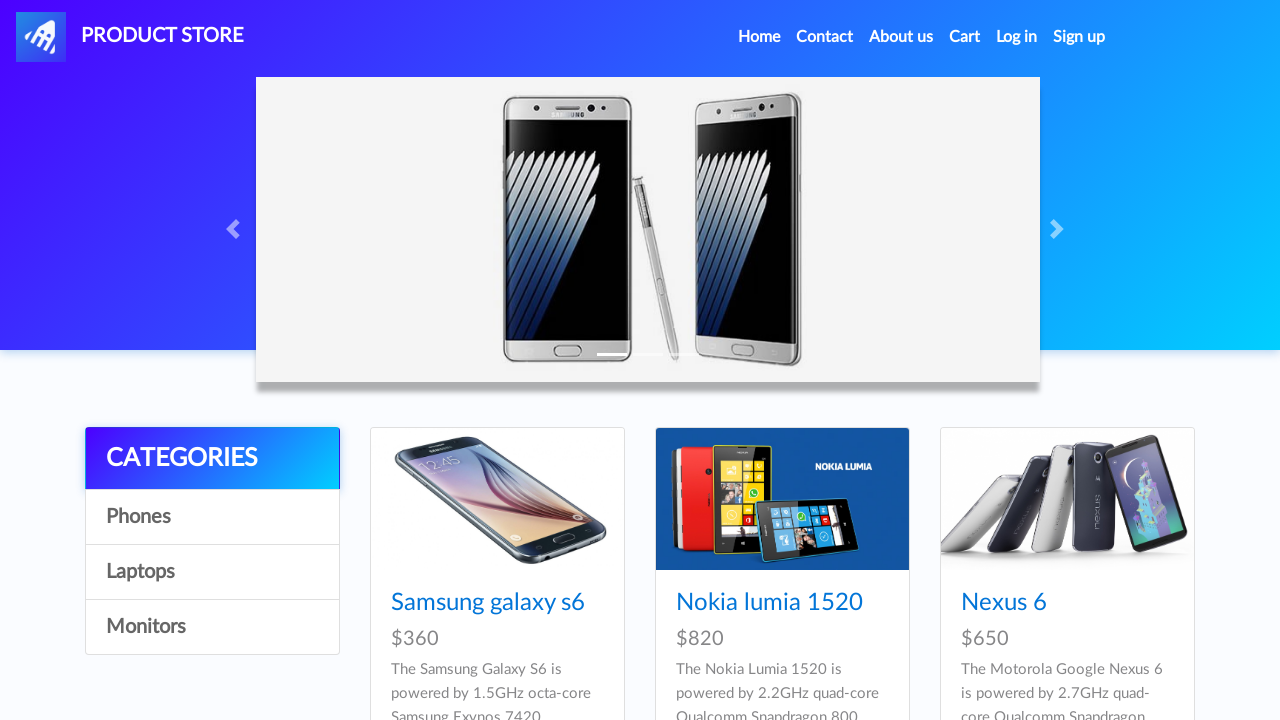

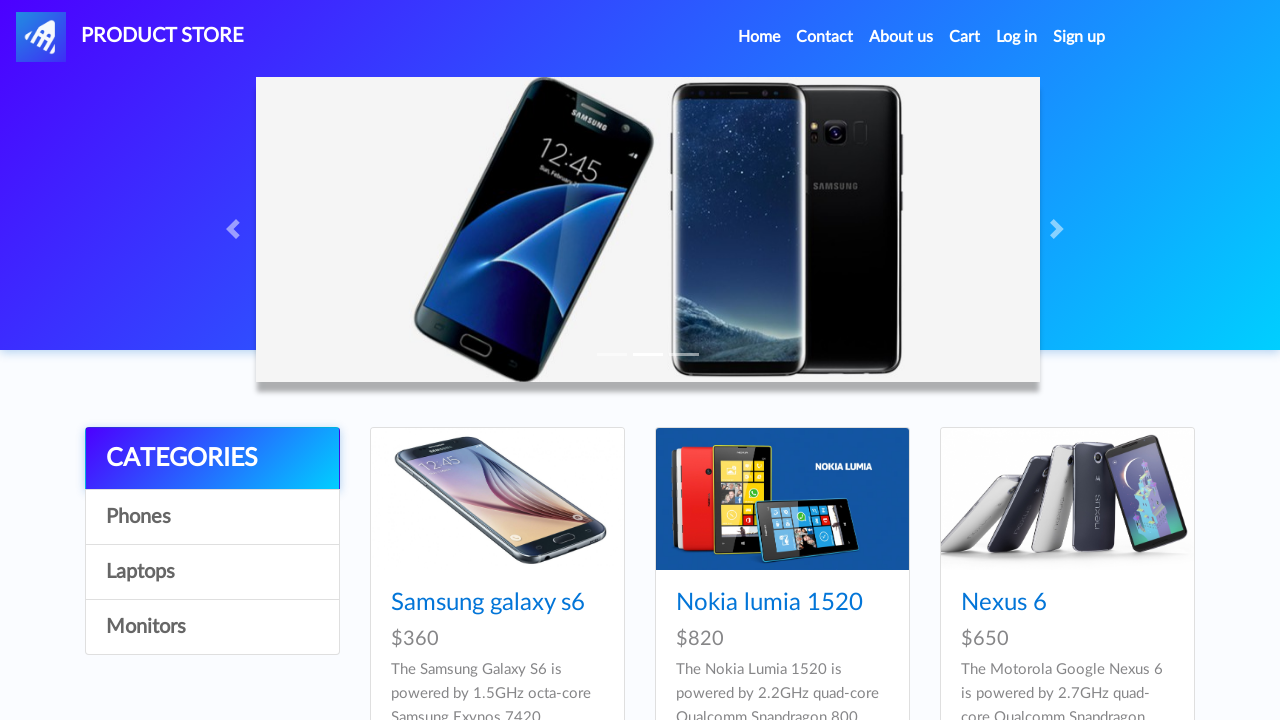